Tests the add-to-cart functionality by clicking a product's add to cart button, waiting for the cart to display, and verifying the product name in the cart matches the selected product.

Starting URL: https://www.bstackdemo.com

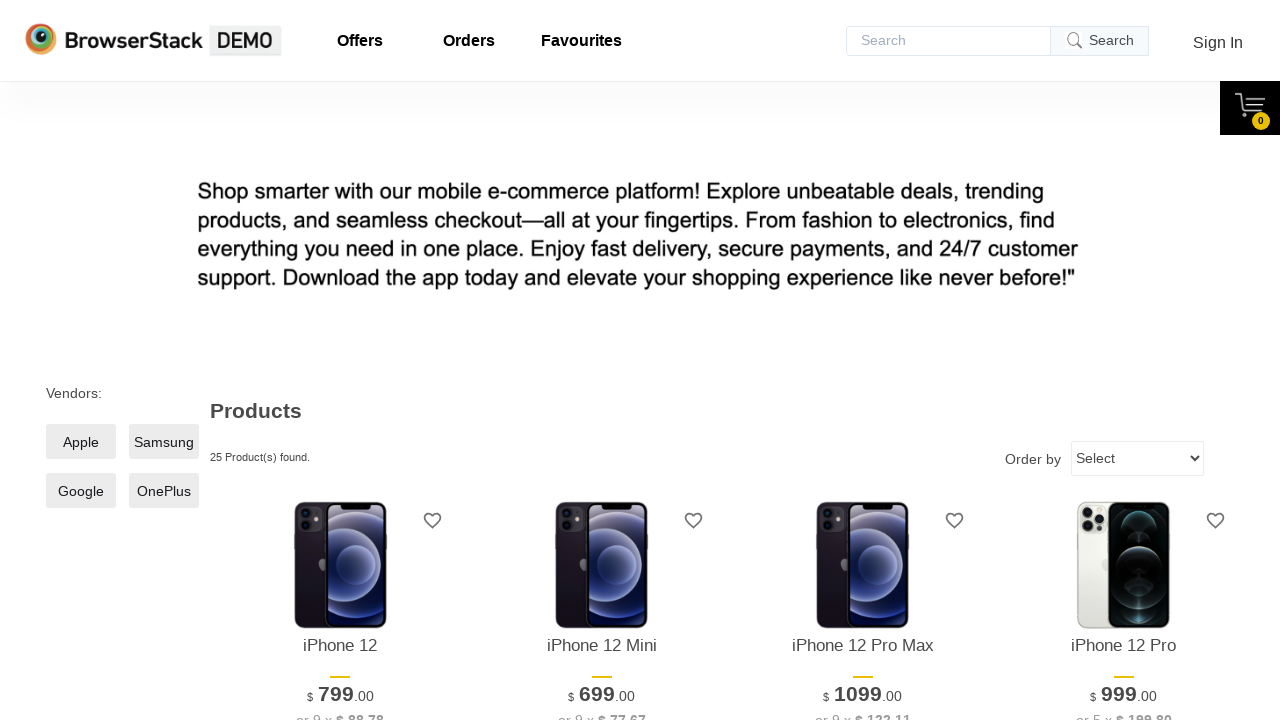

Retrieved product name before adding to cart
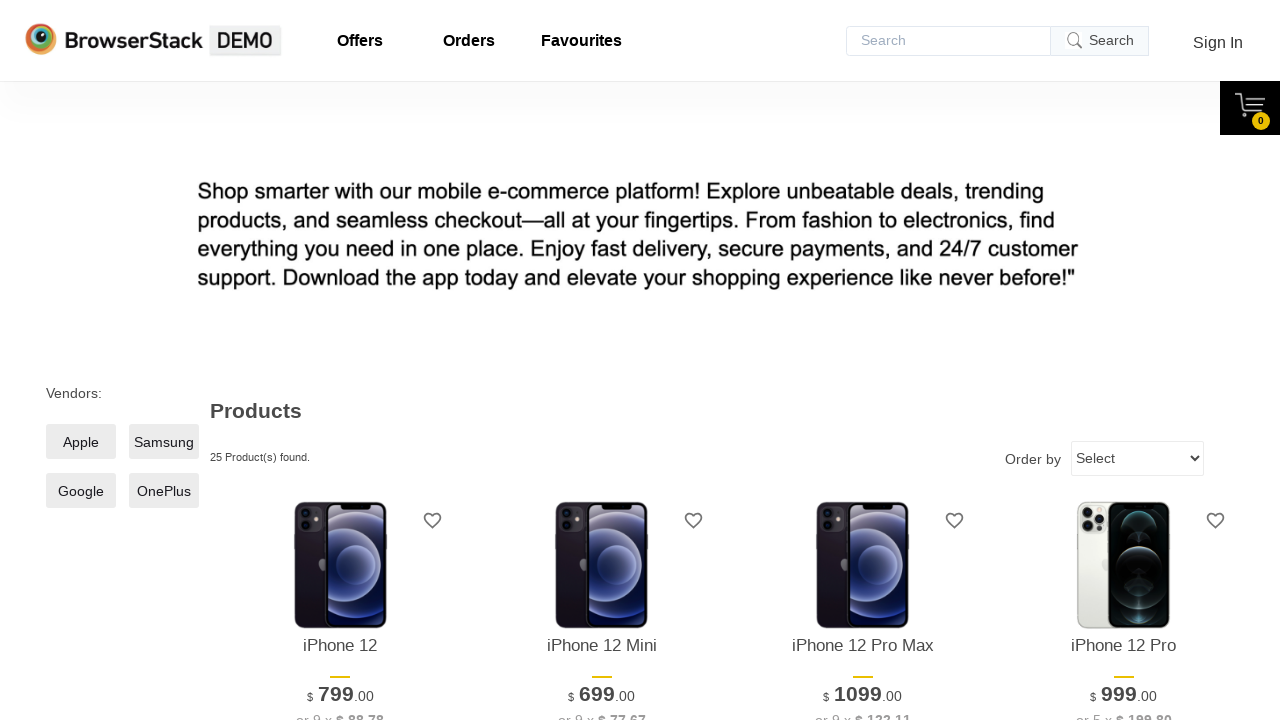

Clicked add to cart button for the selected product at (863, 361) on xpath=//*[@id='3']/div[4]
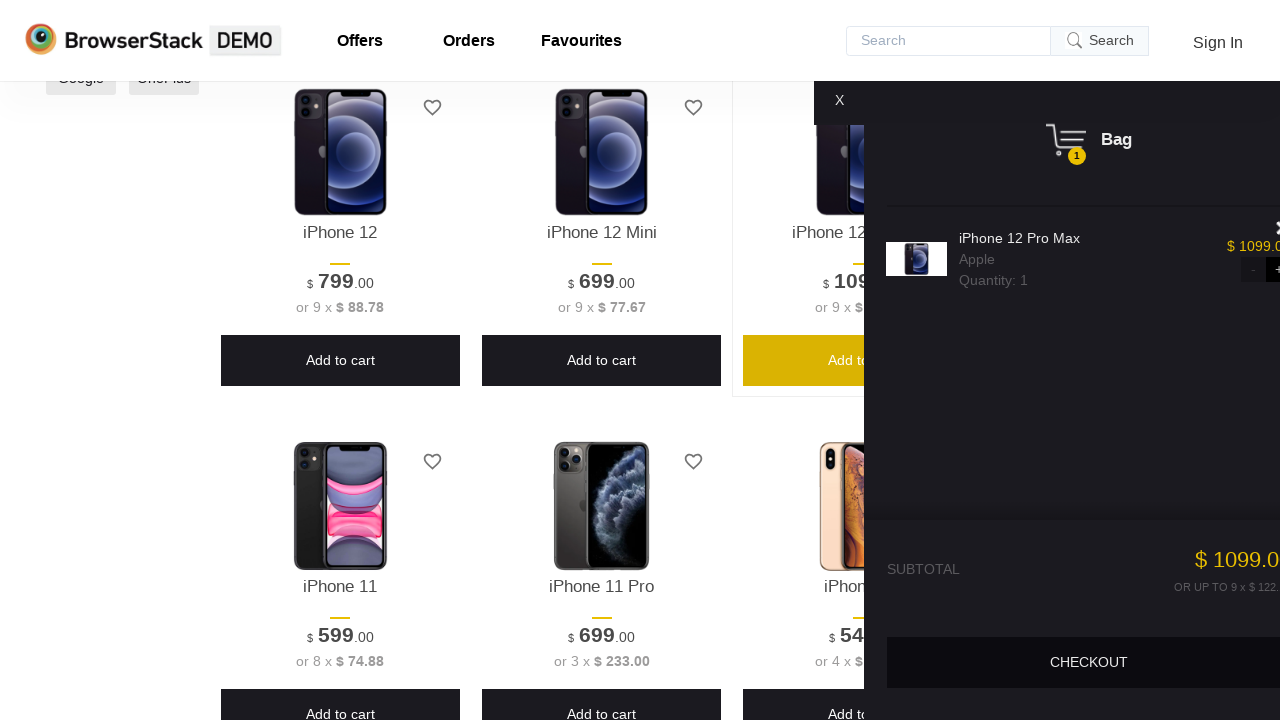

Cart content became visible
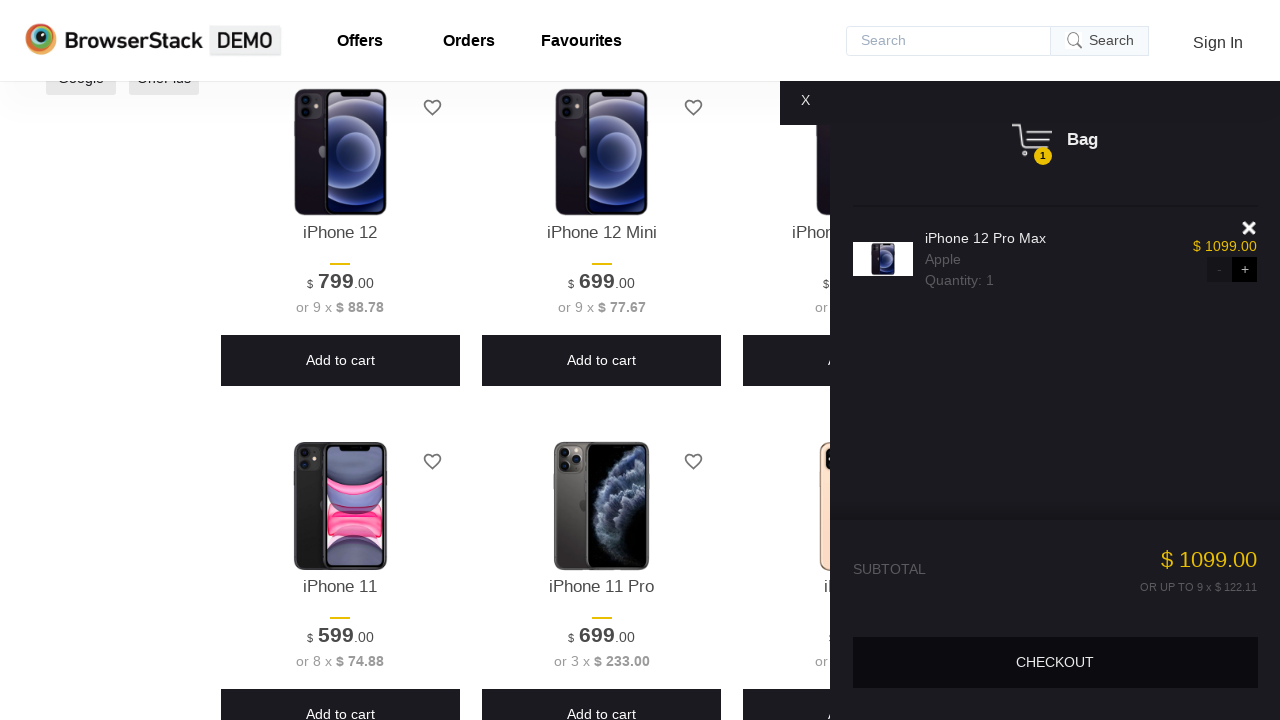

Retrieved product name from cart
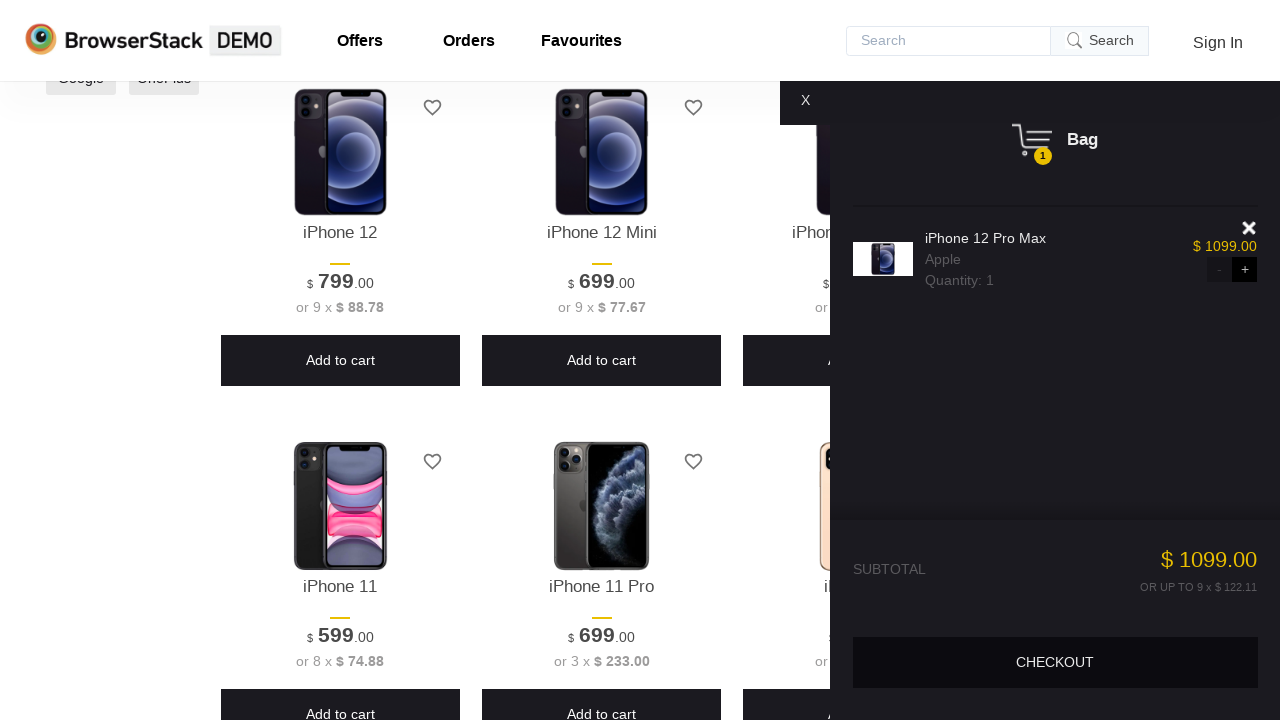

Verified that product in cart matches selected product
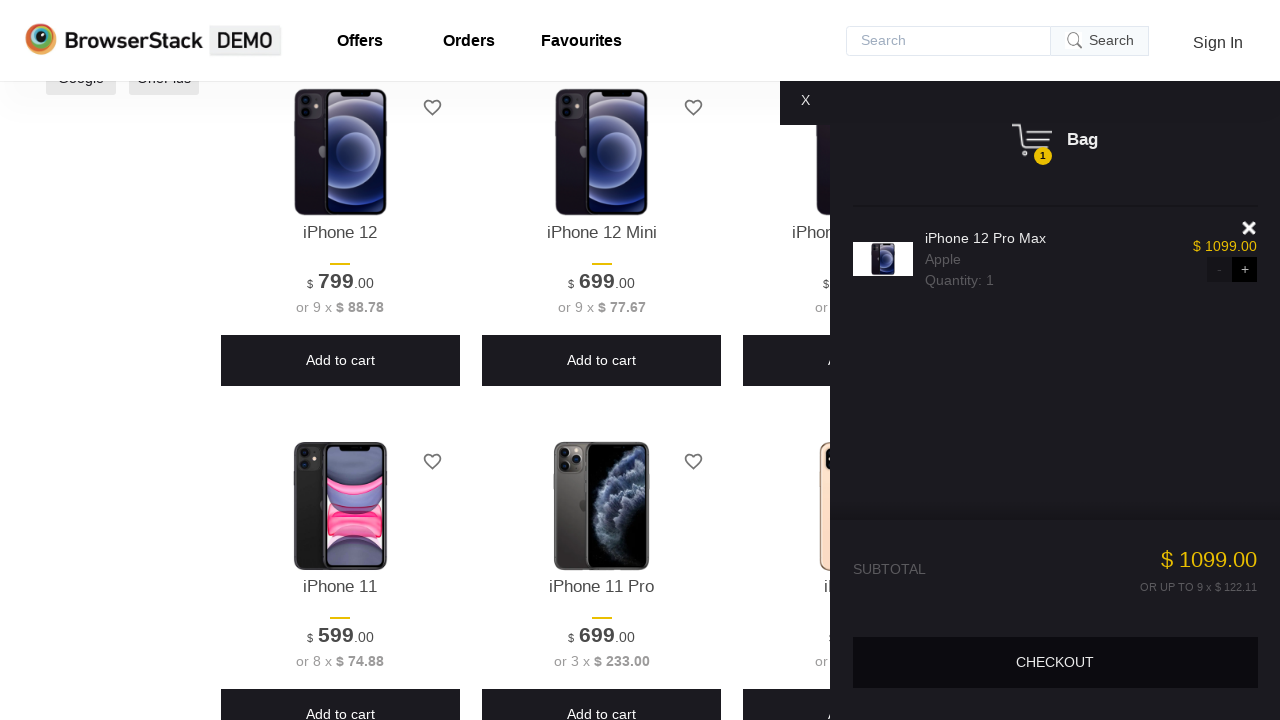

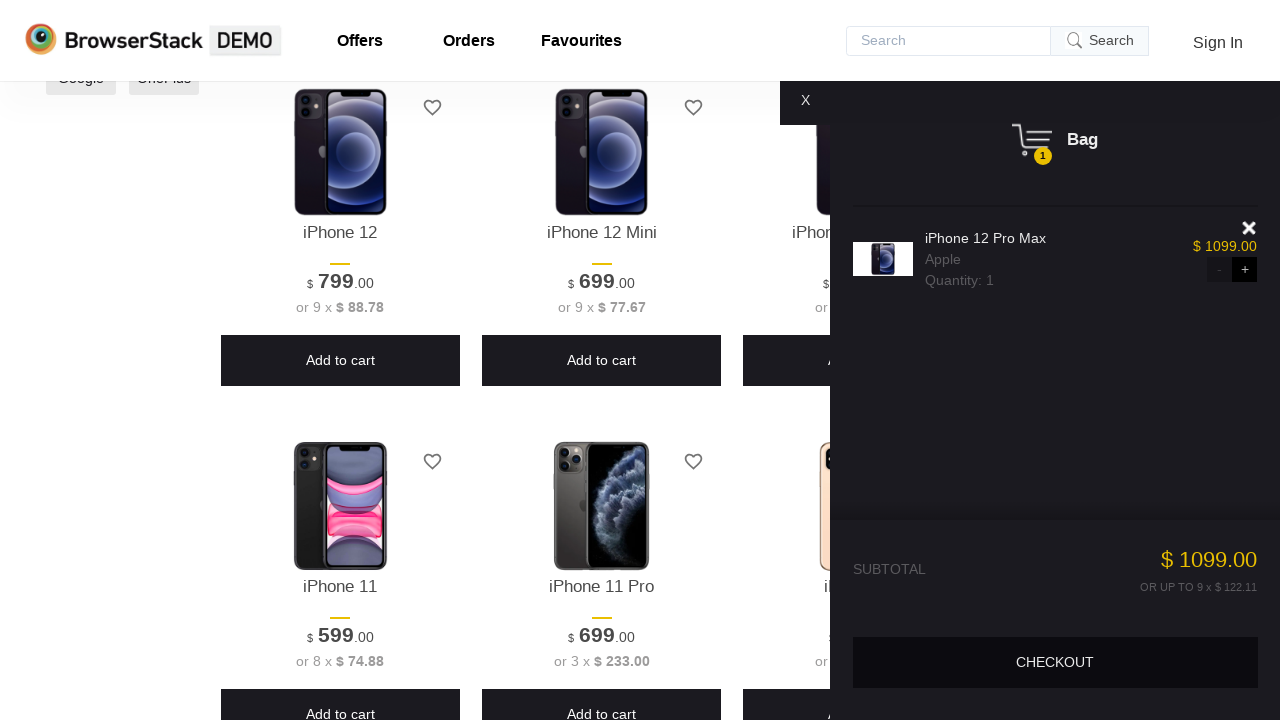